Tests dropdown selection by iterating through all options and clicking the one that matches "Option 1", then verifies the selection was successful.

Starting URL: http://the-internet.herokuapp.com/dropdown

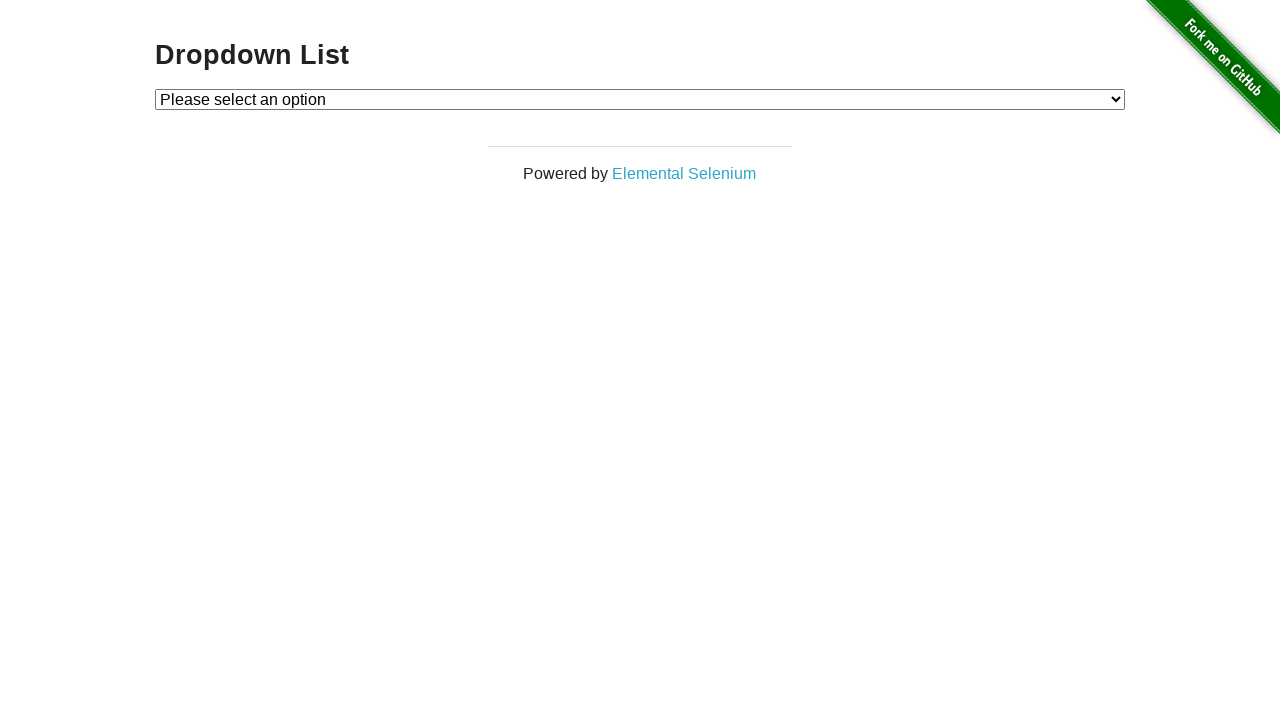

Dropdown element is visible and ready
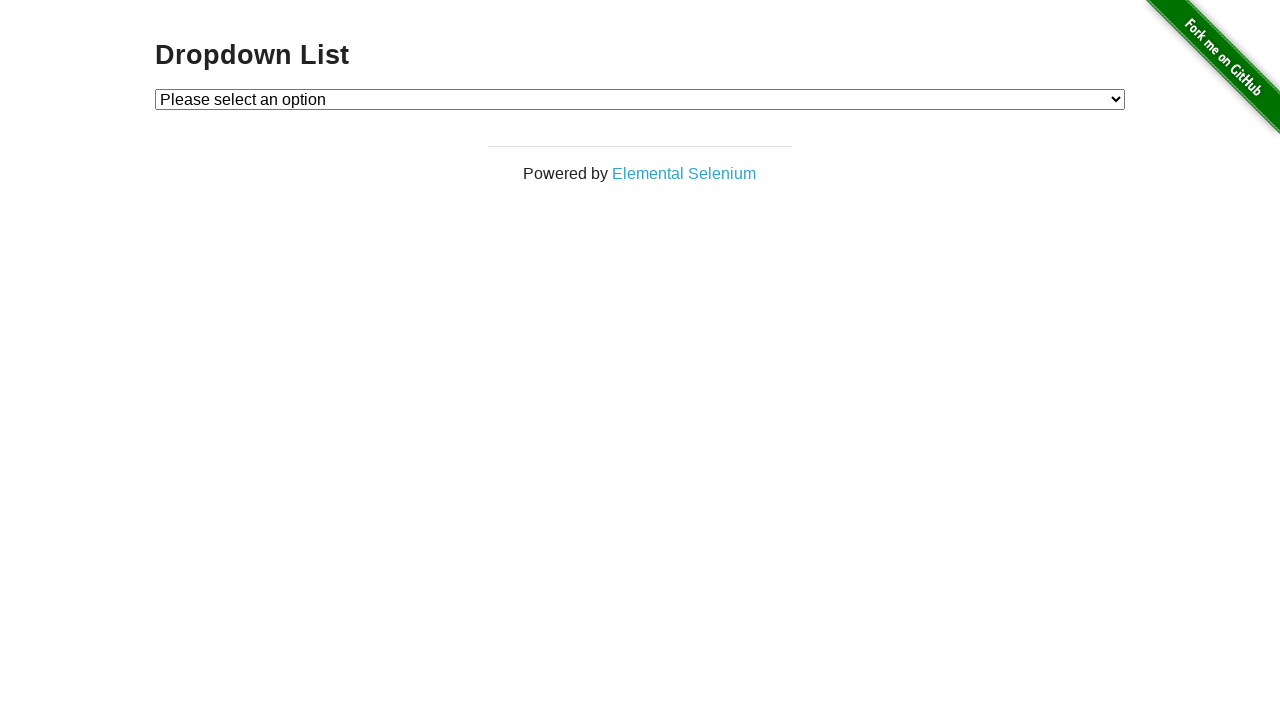

Selected 'Option 1' from the dropdown on #dropdown
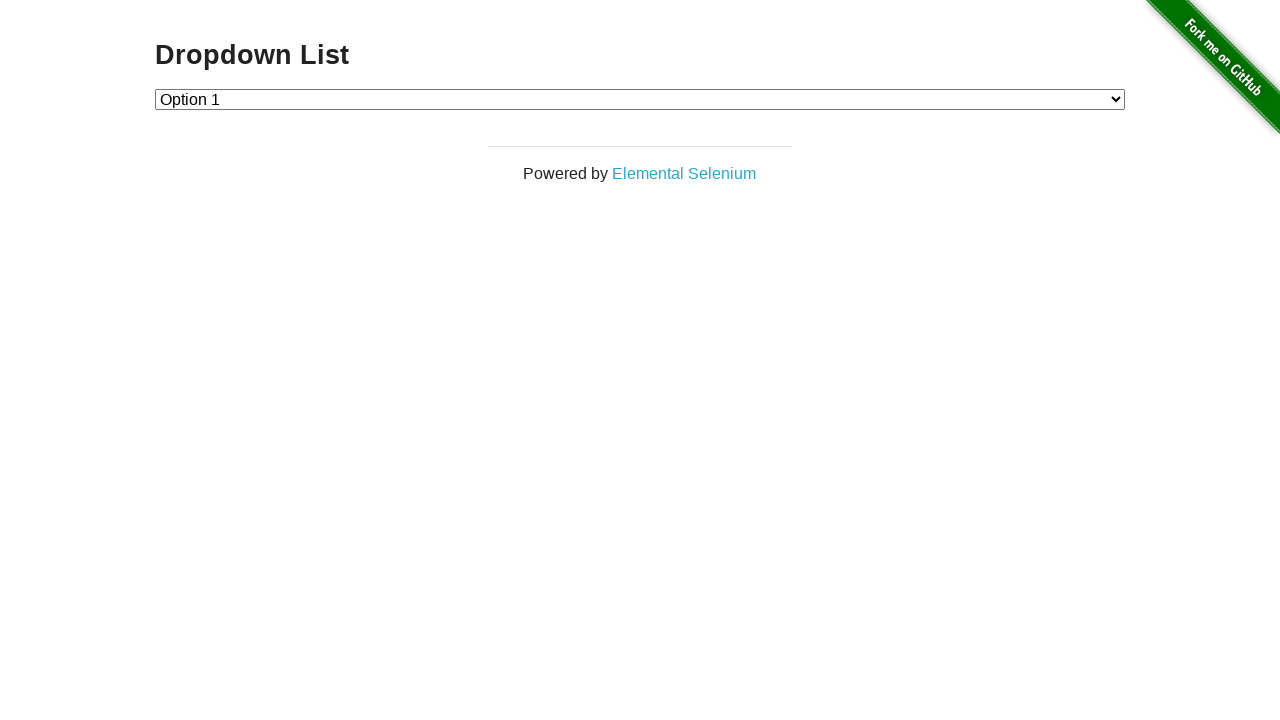

Retrieved selected dropdown value
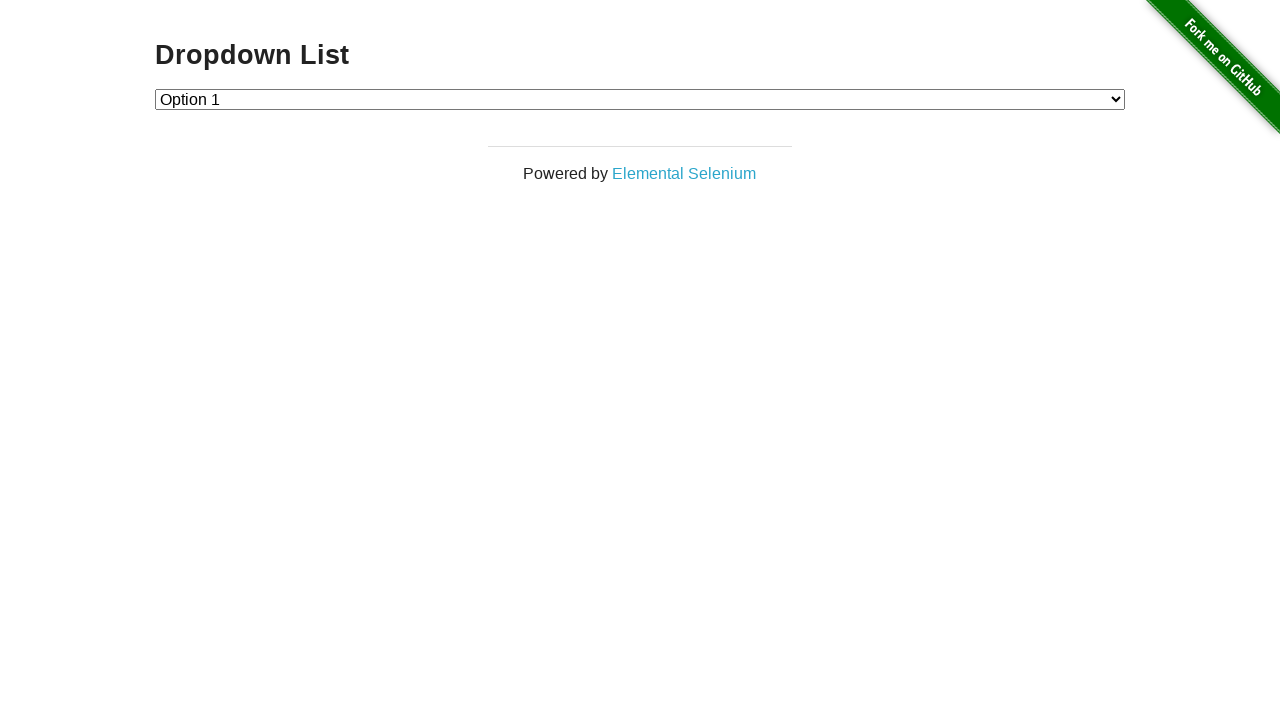

Verified that 'Option 1' was correctly selected with value '1'
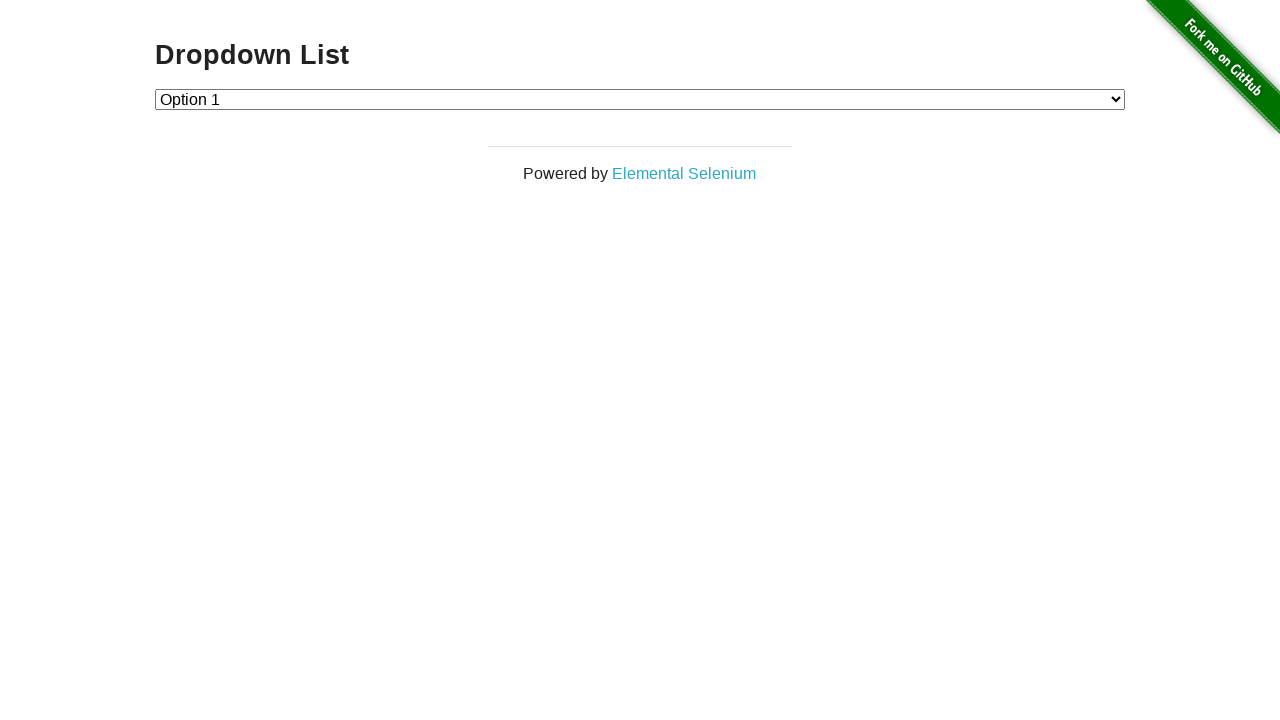

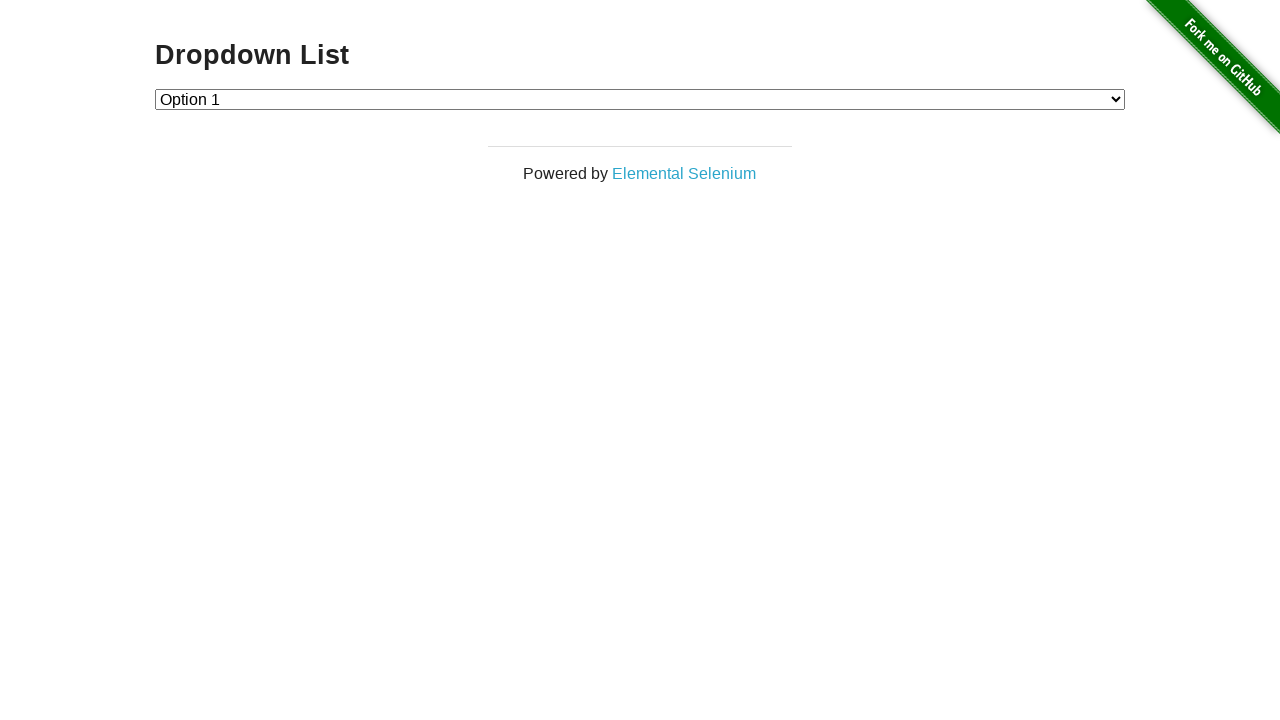